Automates the RPA Challenge by filling out a dynamic form with user information (first name, last name, company, role, address, email, phone) and submitting it multiple times with different data sets.

Starting URL: https://www.rpachallenge.com/

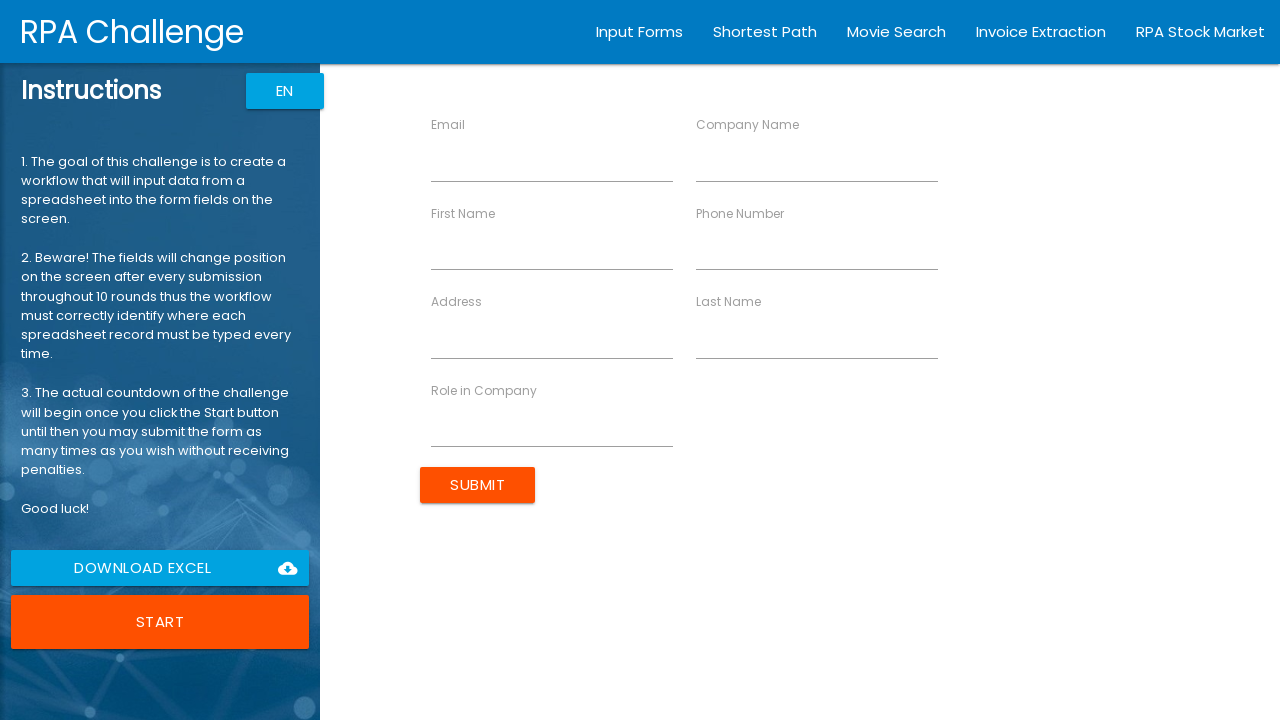

Waited for form to load and first name field became visible
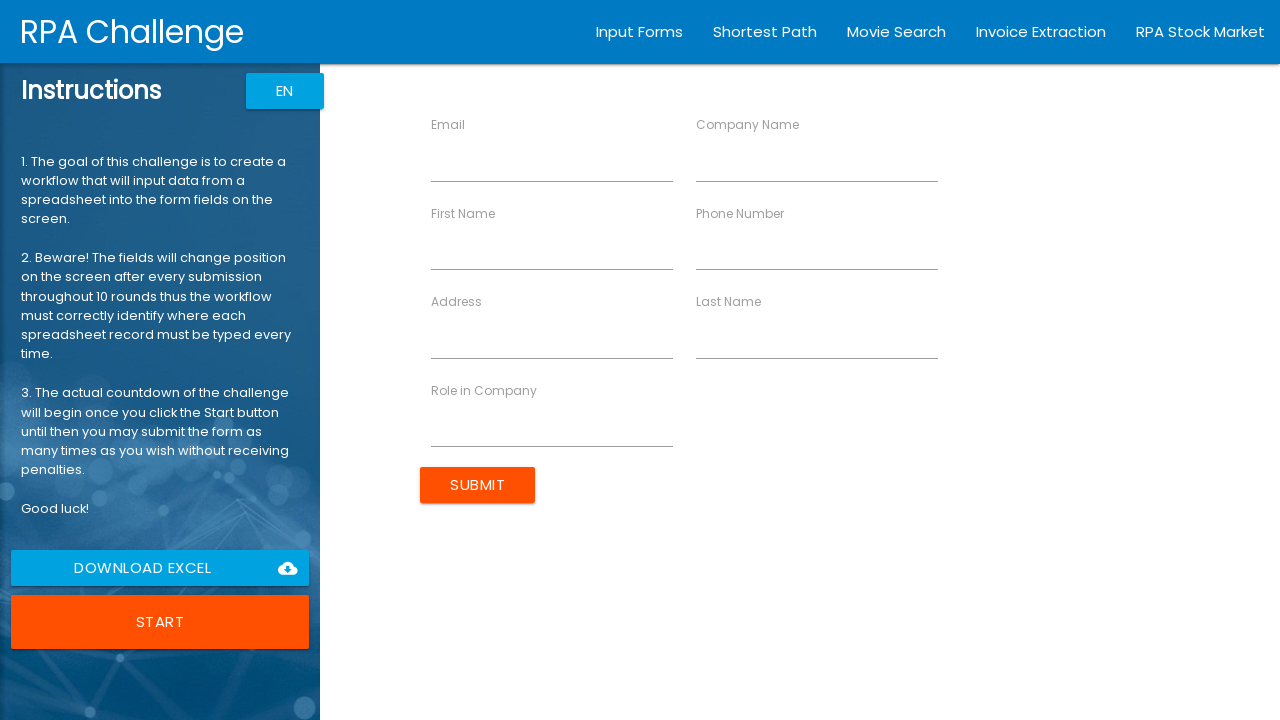

Clicked Start button to begin the RPA Challenge at (160, 622) on button:has-text("Start")
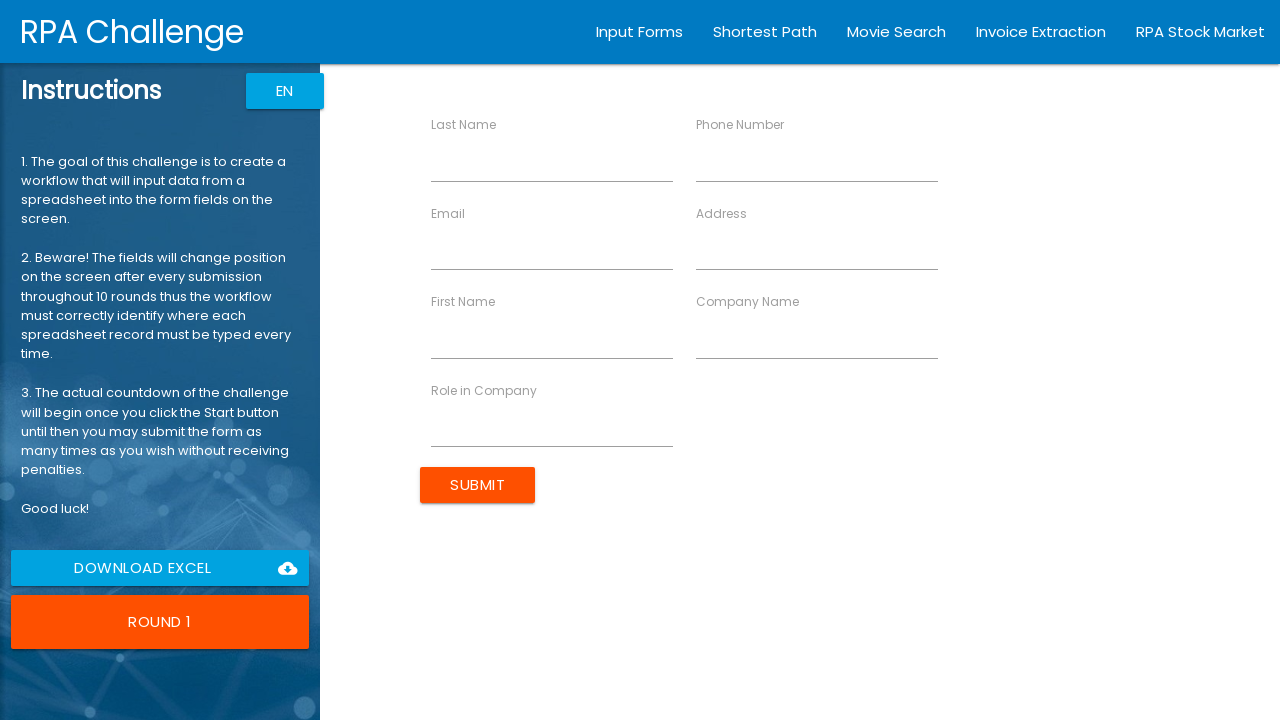

Filled first name field with 'John' on input[ng-reflect-name="labelFirstName"]
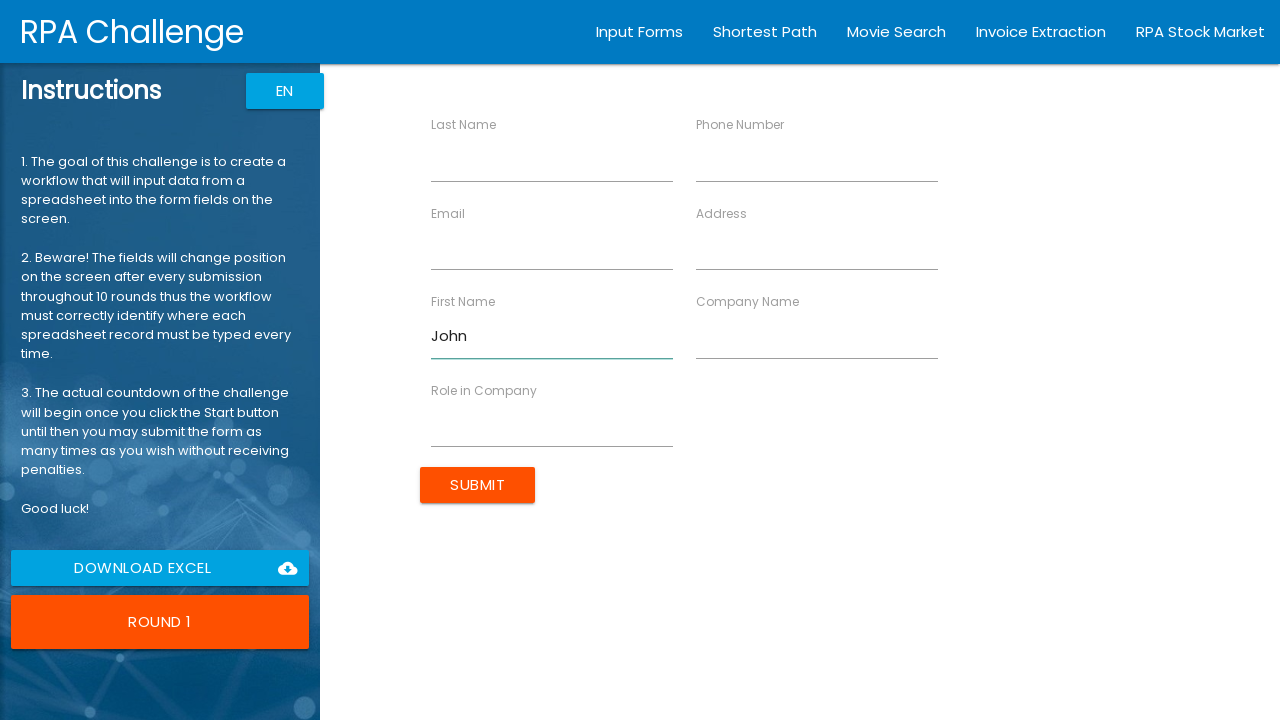

Filled last name field with 'Smith' on input[ng-reflect-name="labelLastName"]
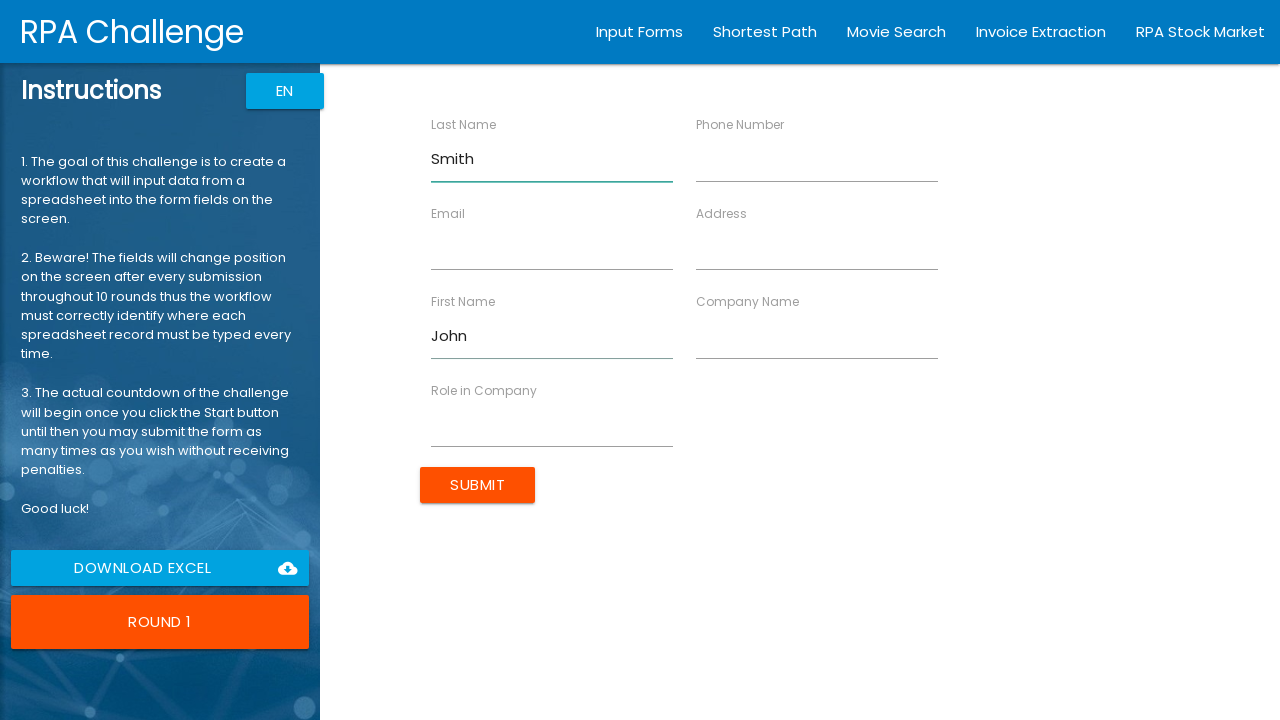

Filled company name field with 'TechCorp' on input[ng-reflect-name="labelCompanyName"]
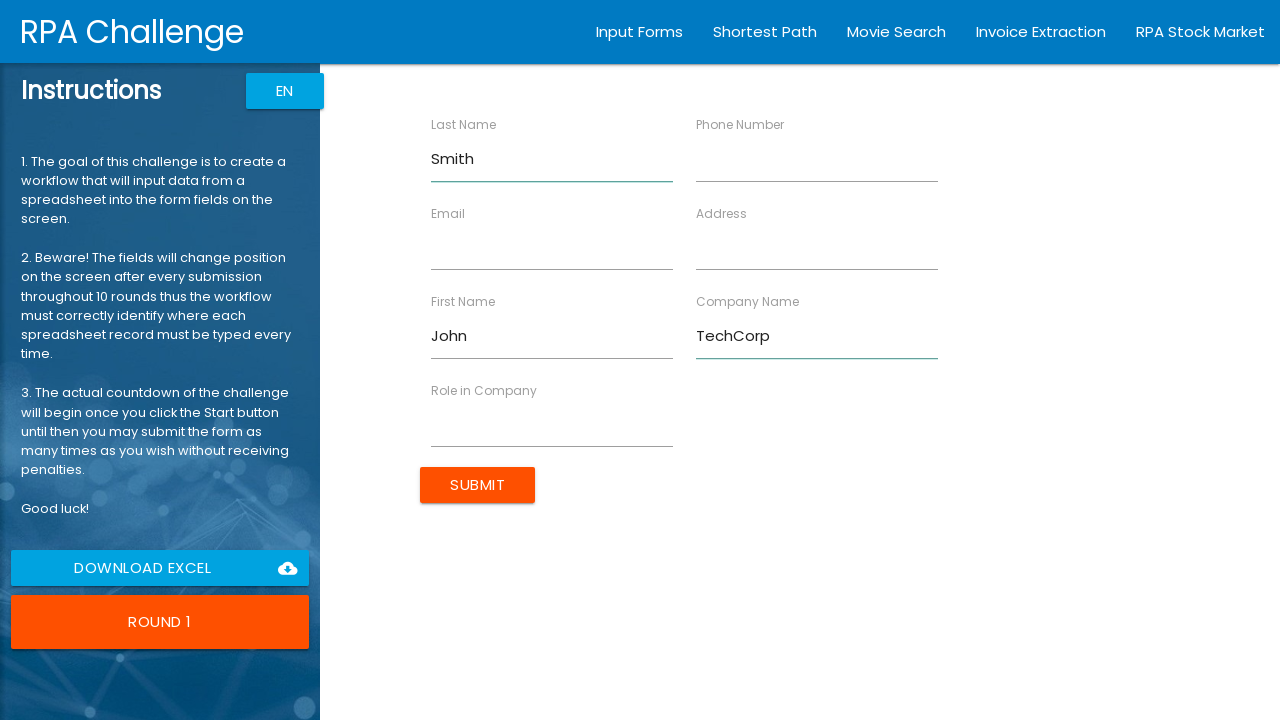

Filled role field with 'Developer' on input[ng-reflect-name="labelRole"]
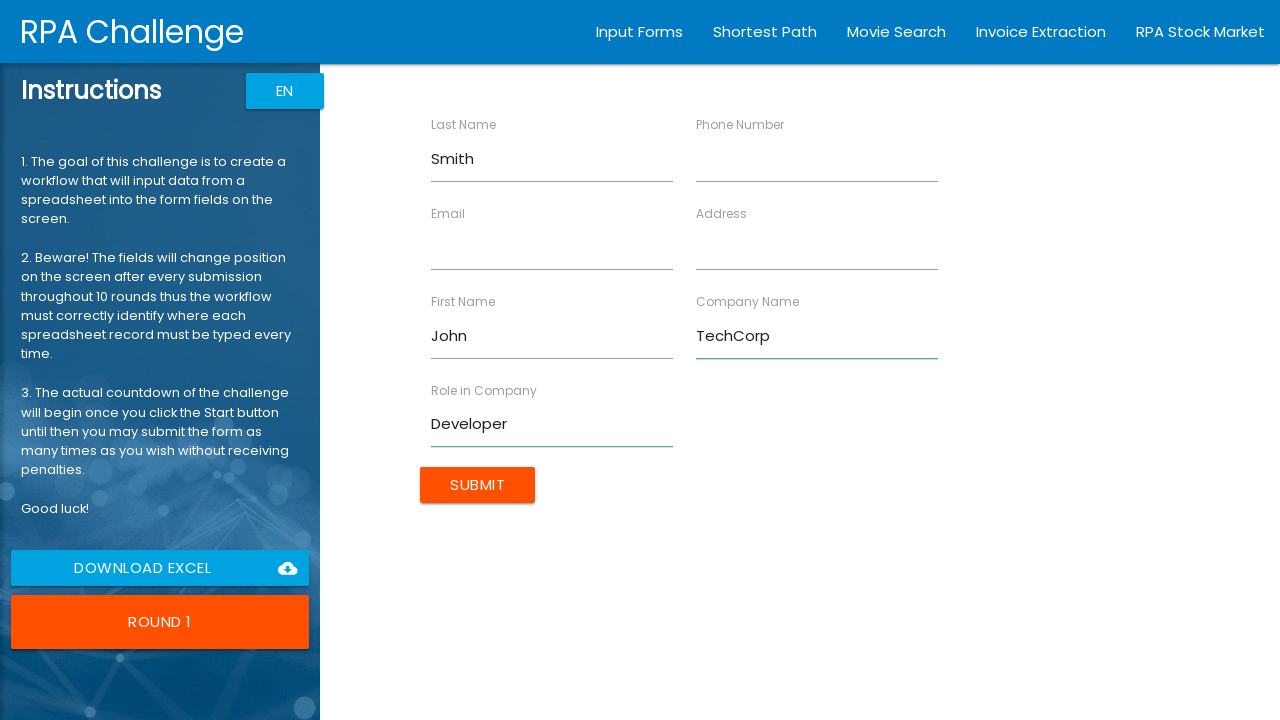

Filled address field with '123 Main St, Boston MA' on input[ng-reflect-name="labelAddress"]
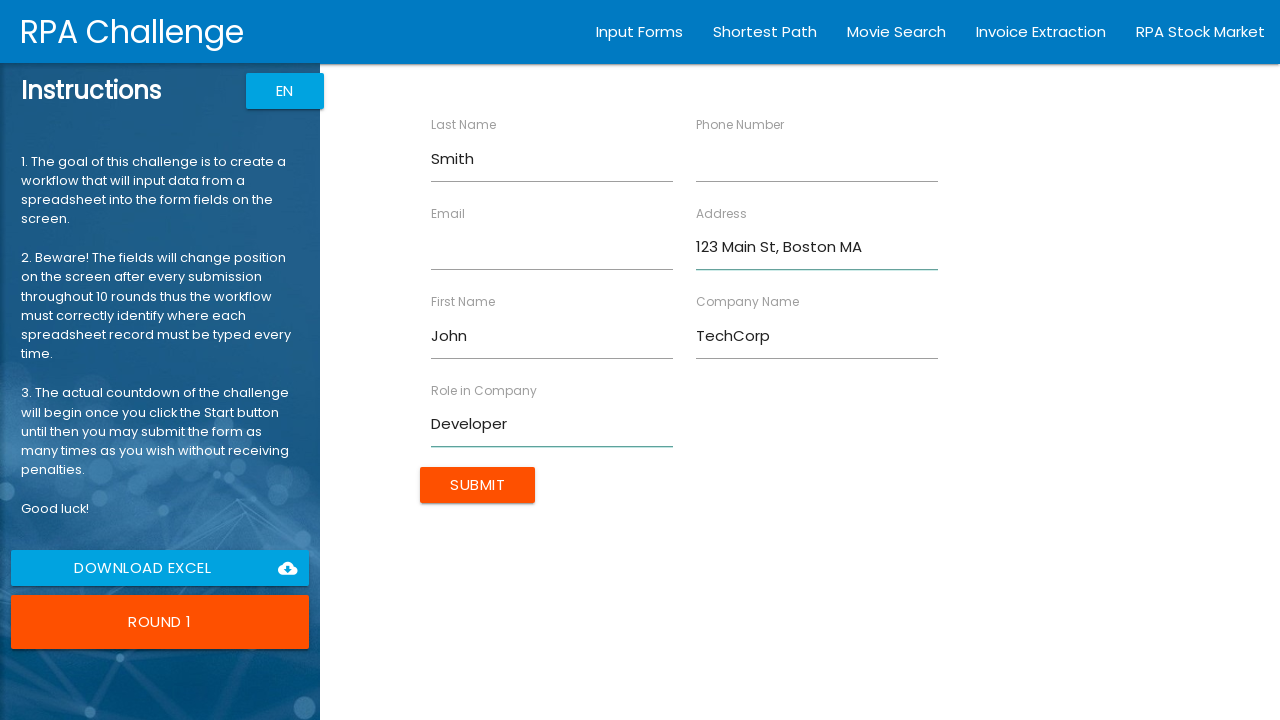

Filled email field with 'john.smith@techcorp.com' on input[ng-reflect-name="labelEmail"]
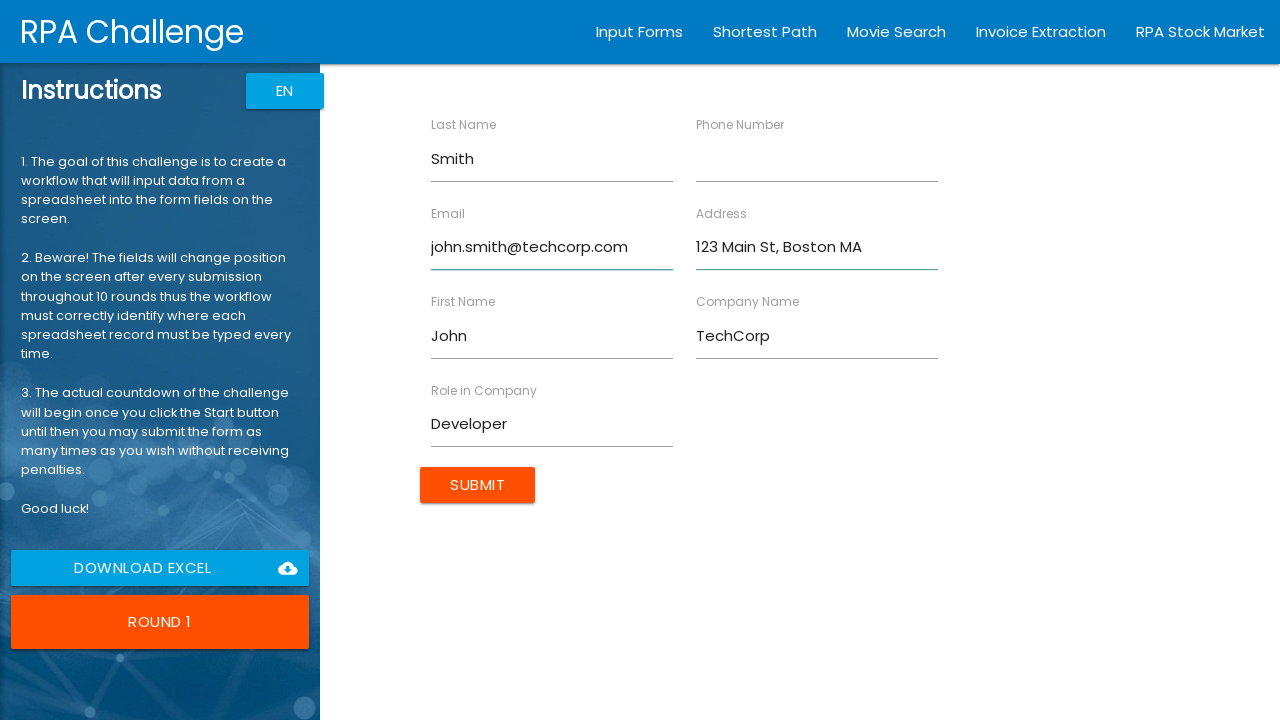

Filled phone field with '5551234567' on input[ng-reflect-name="labelPhone"]
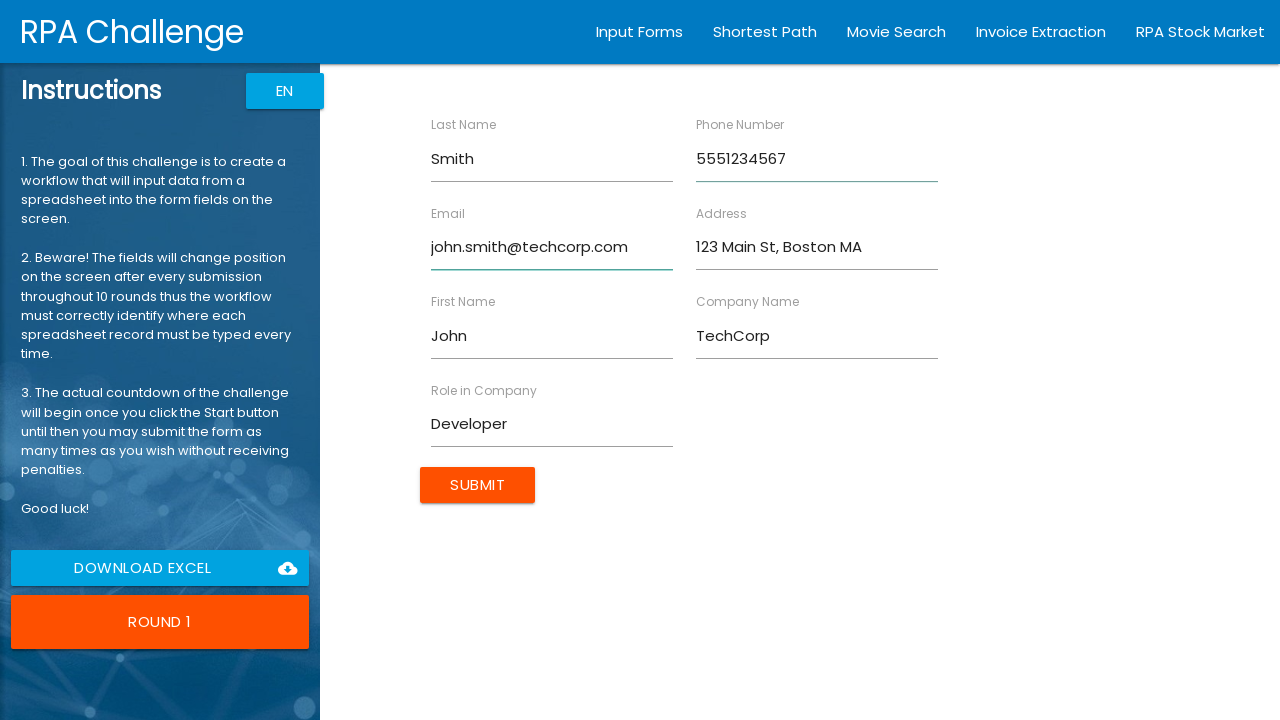

Submitted form for user John Smith at (478, 485) on input[type="submit"]
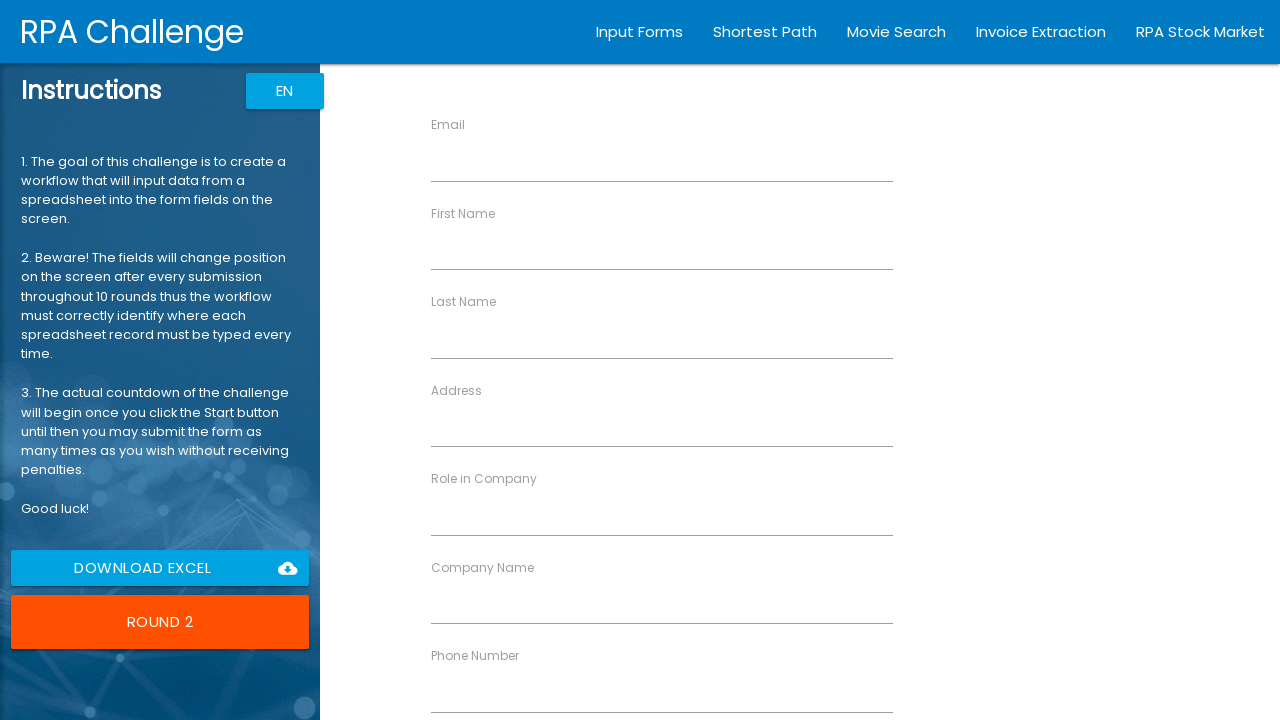

Waited 500ms for form to reset before next iteration
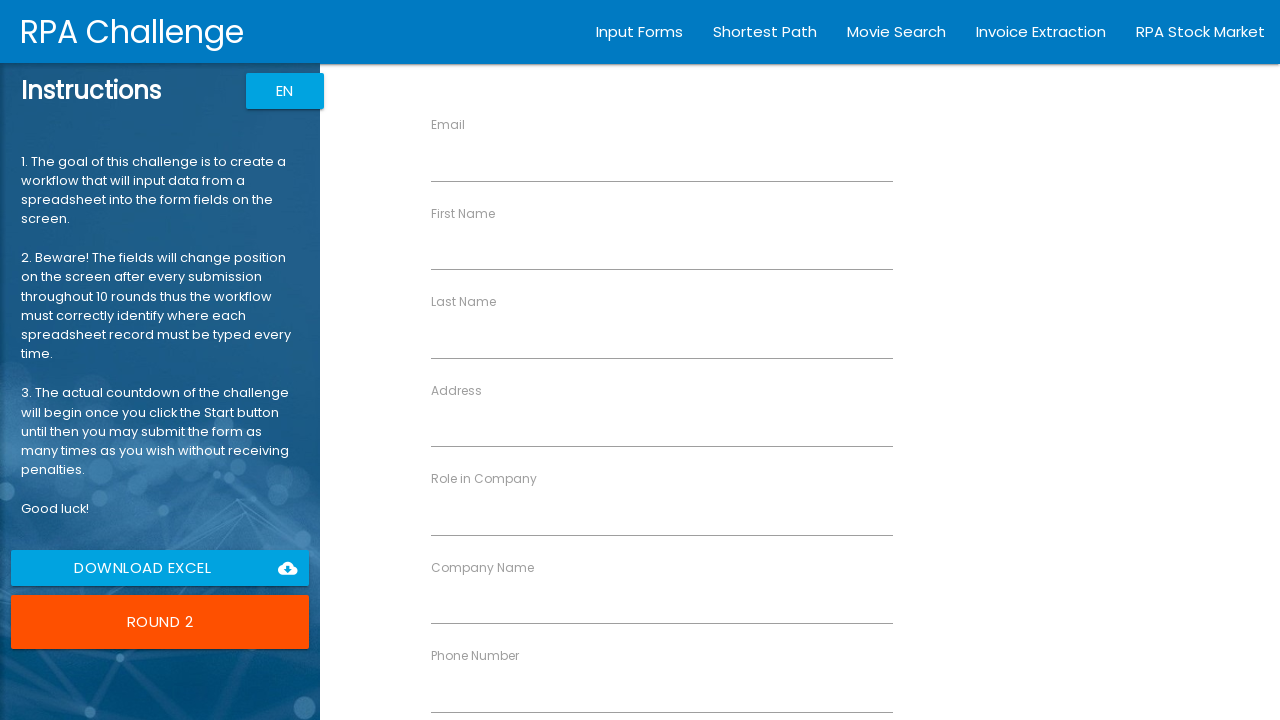

Filled first name field with 'Sarah' on input[ng-reflect-name="labelFirstName"]
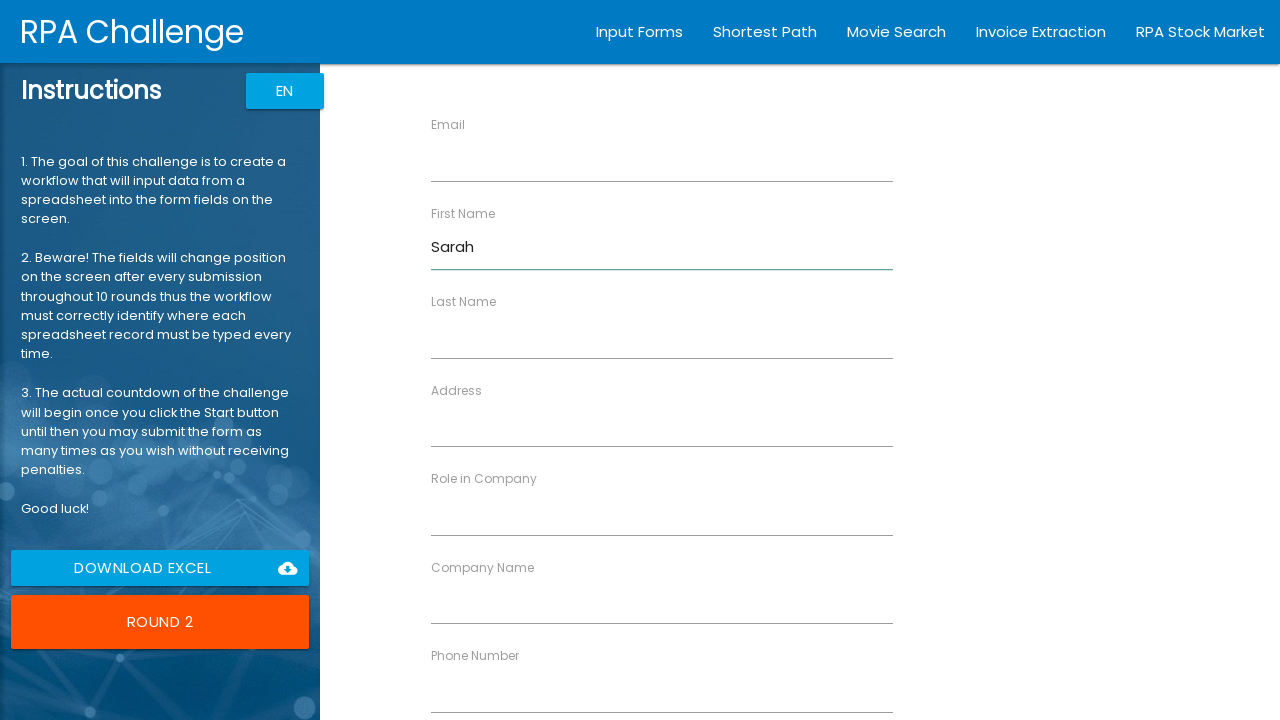

Filled last name field with 'Johnson' on input[ng-reflect-name="labelLastName"]
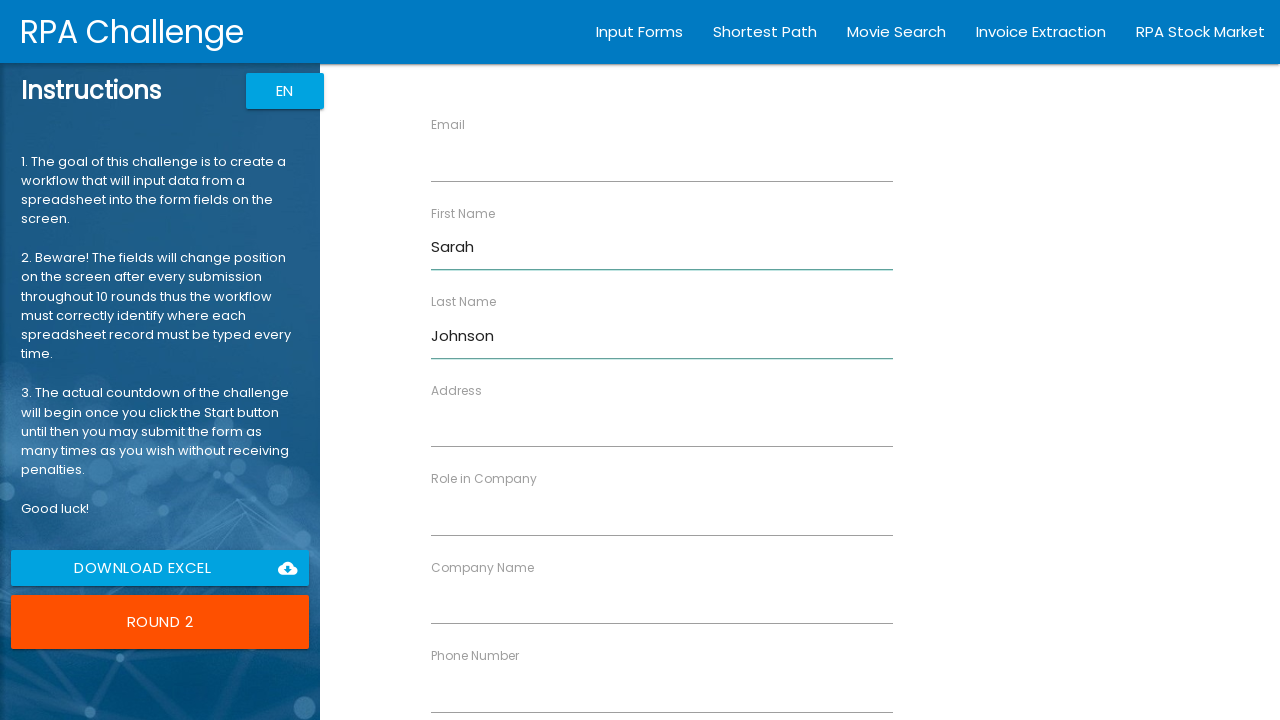

Filled company name field with 'DataSystems' on input[ng-reflect-name="labelCompanyName"]
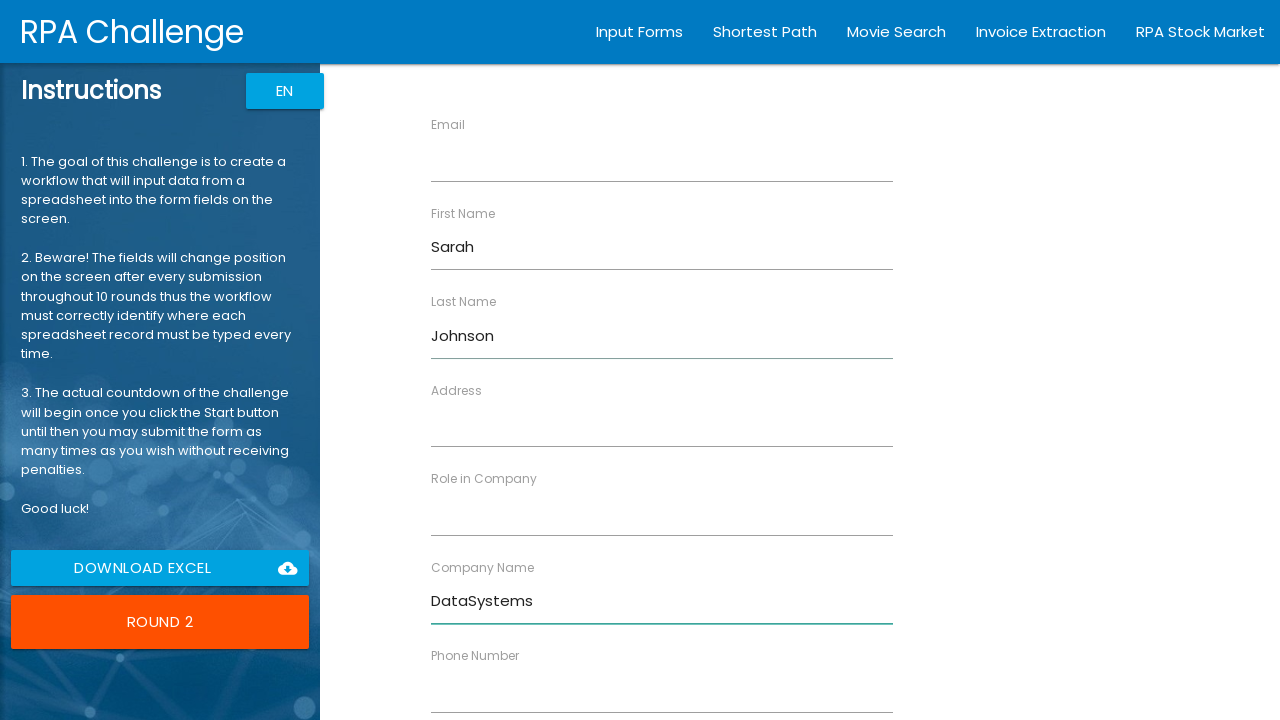

Filled role field with 'Analyst' on input[ng-reflect-name="labelRole"]
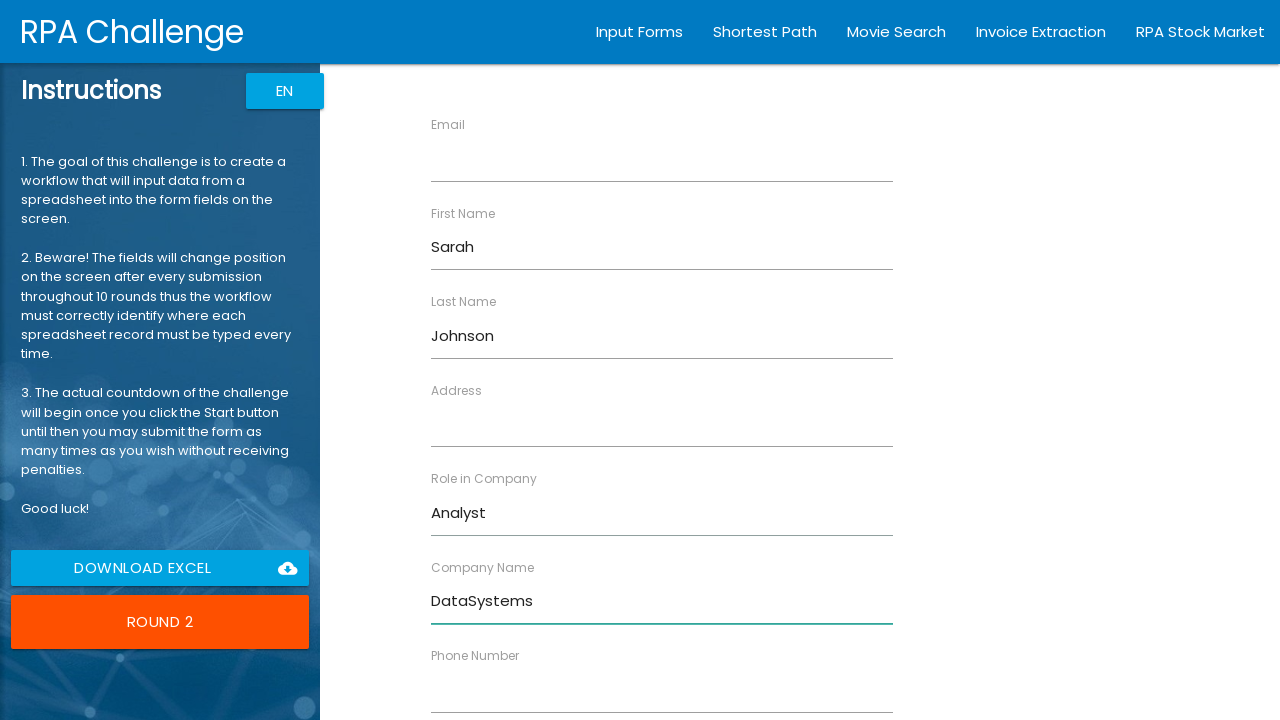

Filled address field with '456 Oak Ave, Seattle WA' on input[ng-reflect-name="labelAddress"]
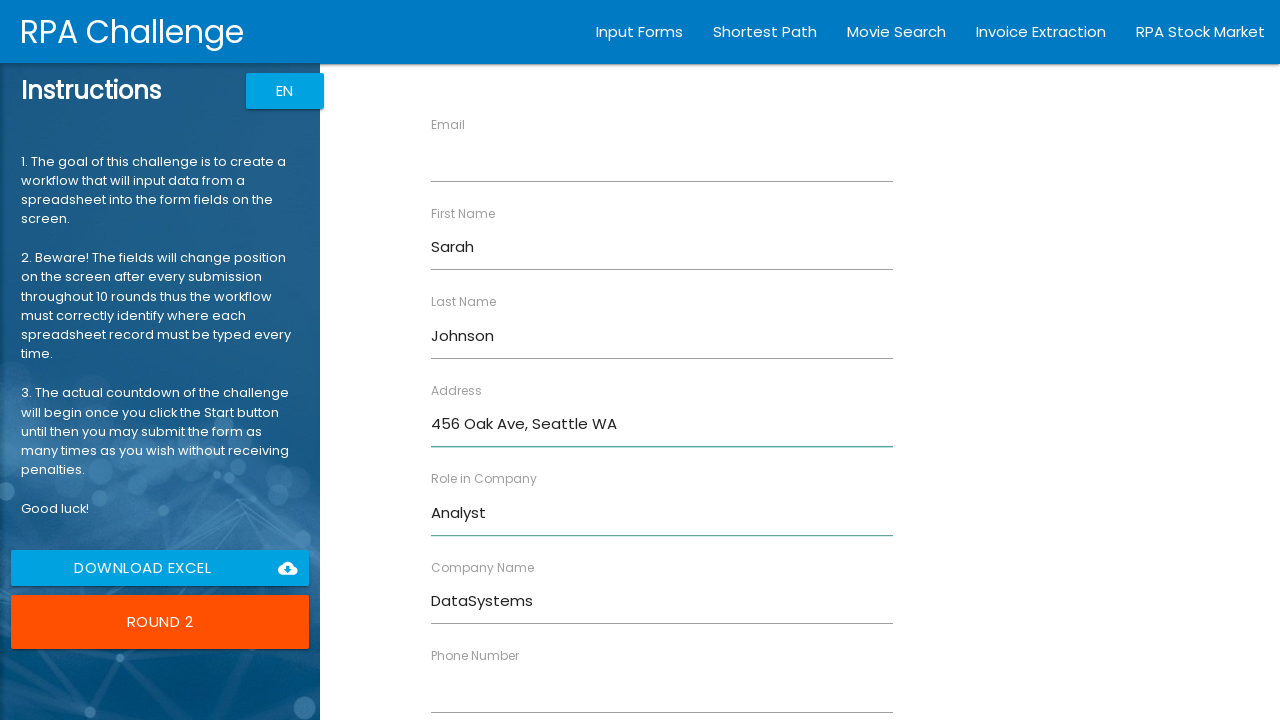

Filled email field with 'sarah.j@datasystems.com' on input[ng-reflect-name="labelEmail"]
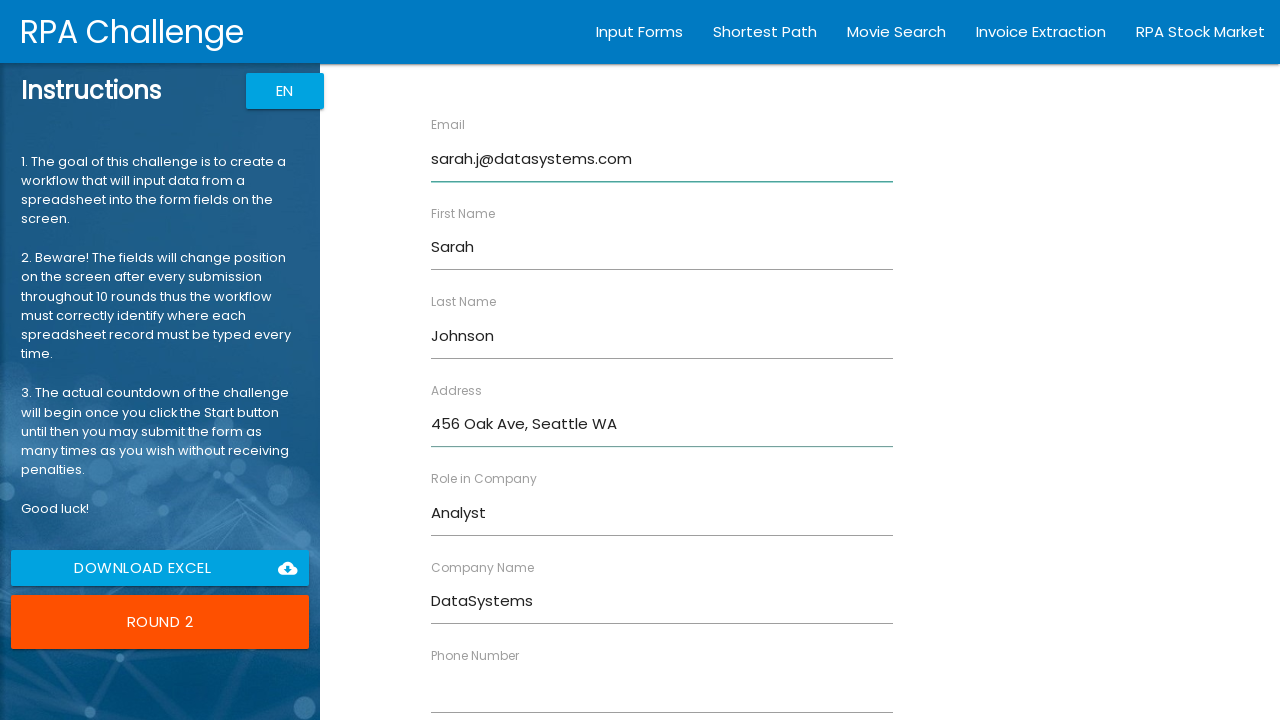

Filled phone field with '5559876543' on input[ng-reflect-name="labelPhone"]
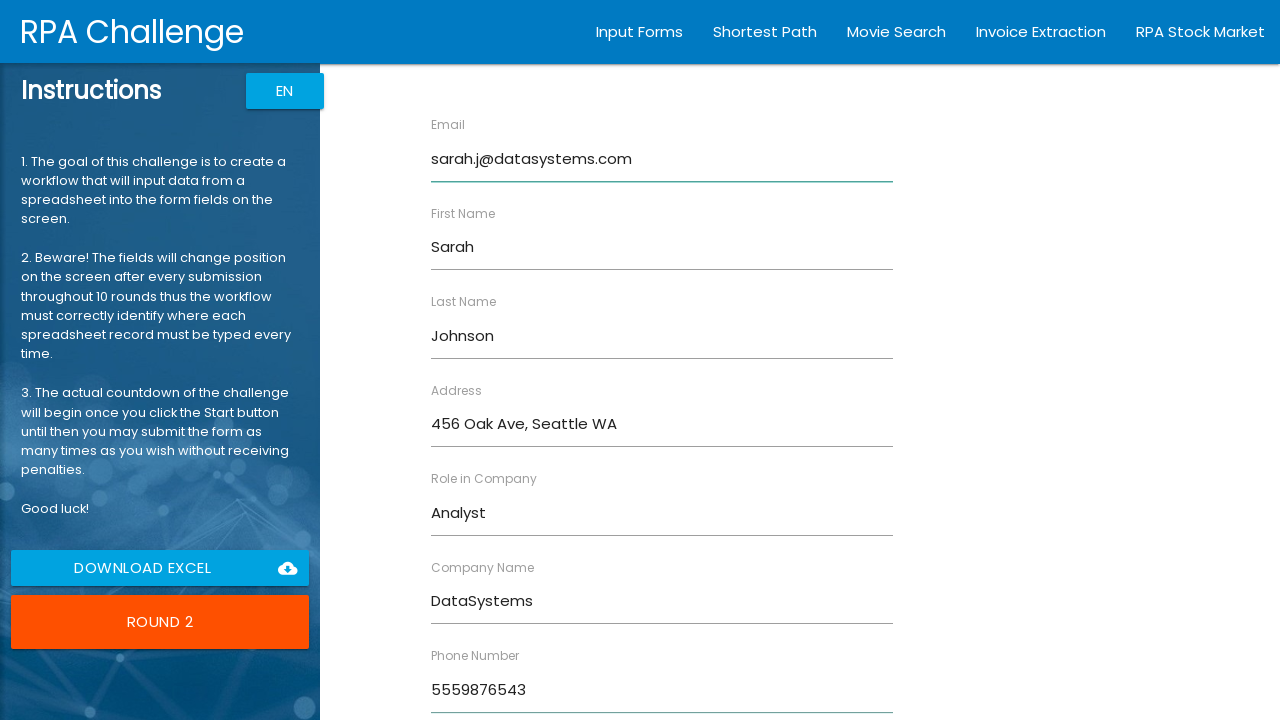

Submitted form for user Sarah Johnson at (478, 688) on input[type="submit"]
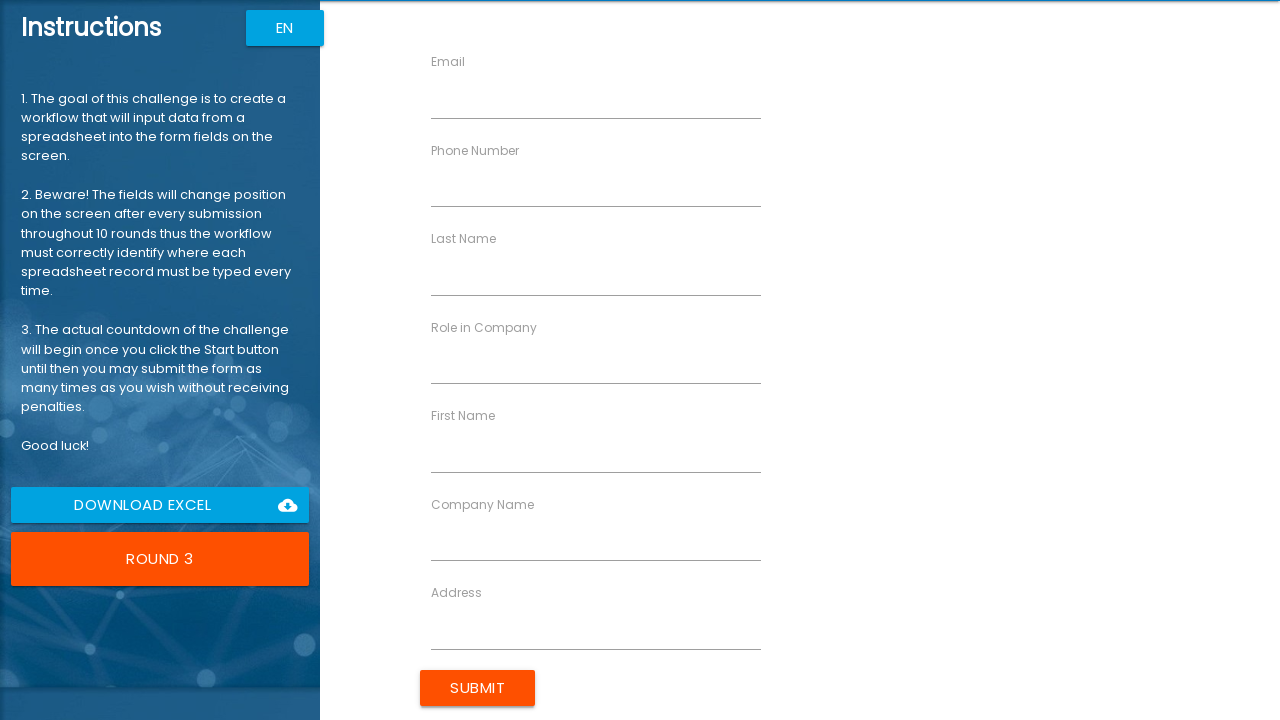

Waited 500ms for form to reset before next iteration
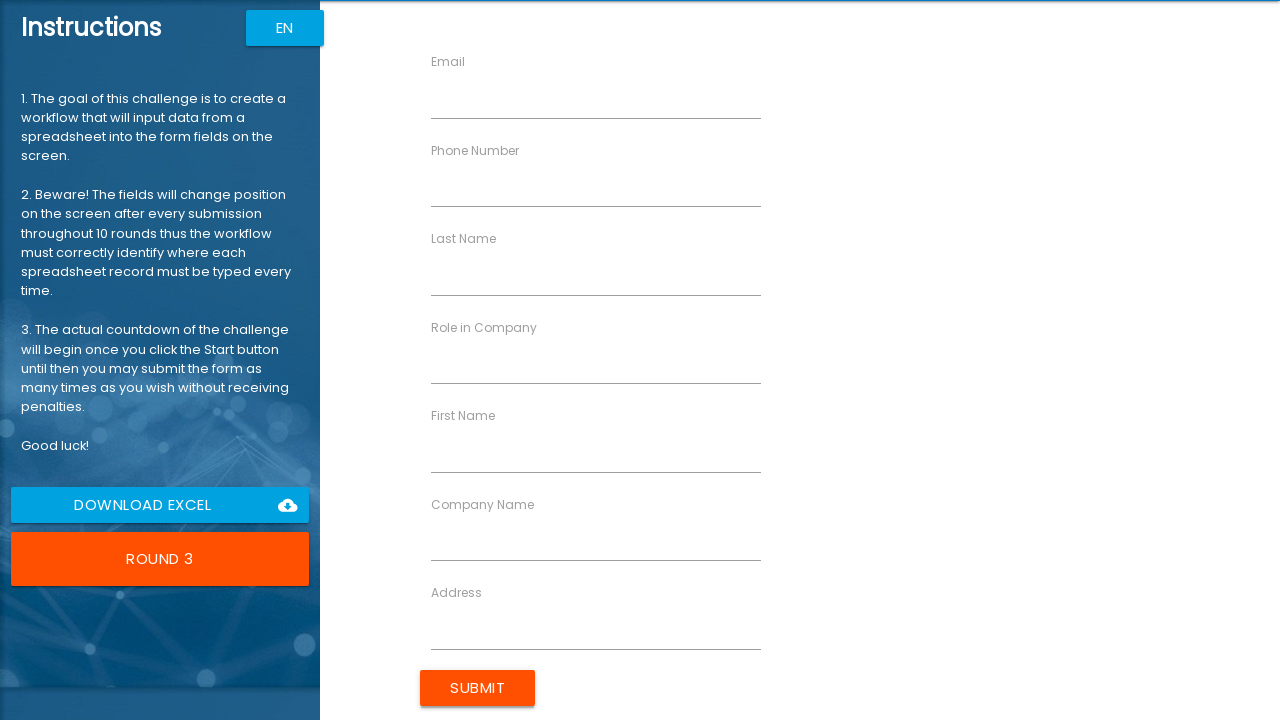

Filled first name field with 'Michael' on input[ng-reflect-name="labelFirstName"]
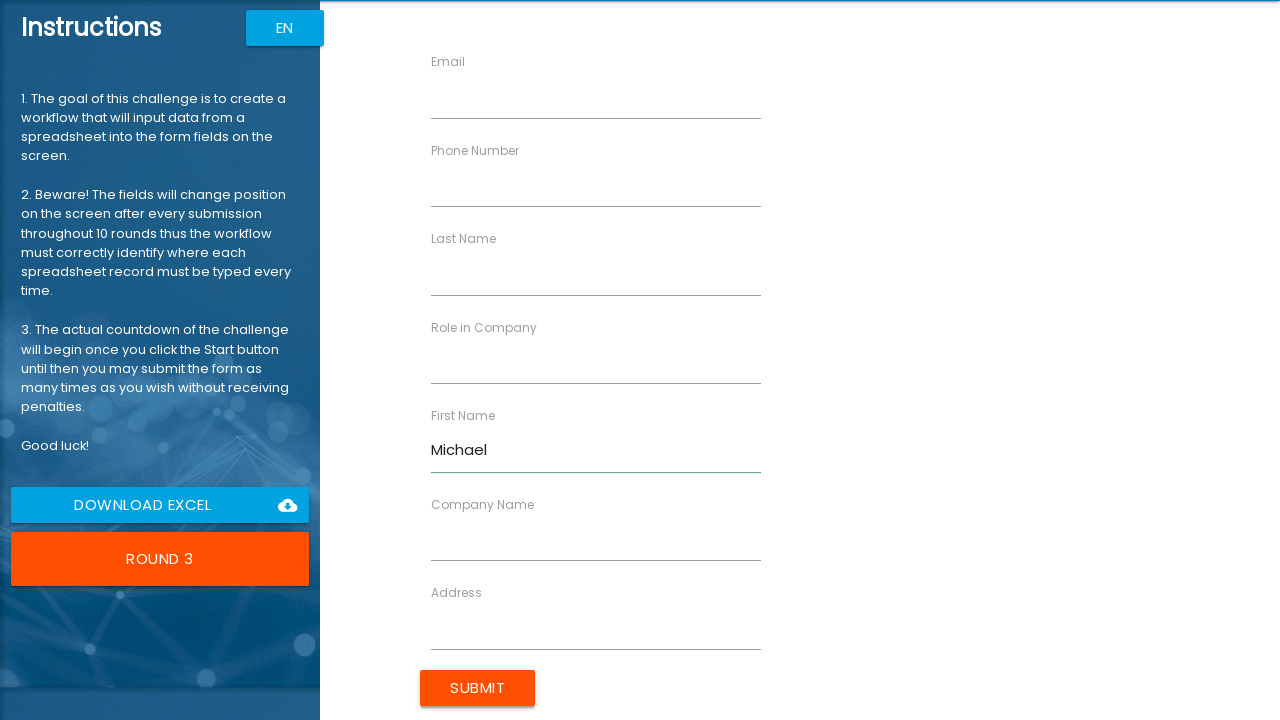

Filled last name field with 'Williams' on input[ng-reflect-name="labelLastName"]
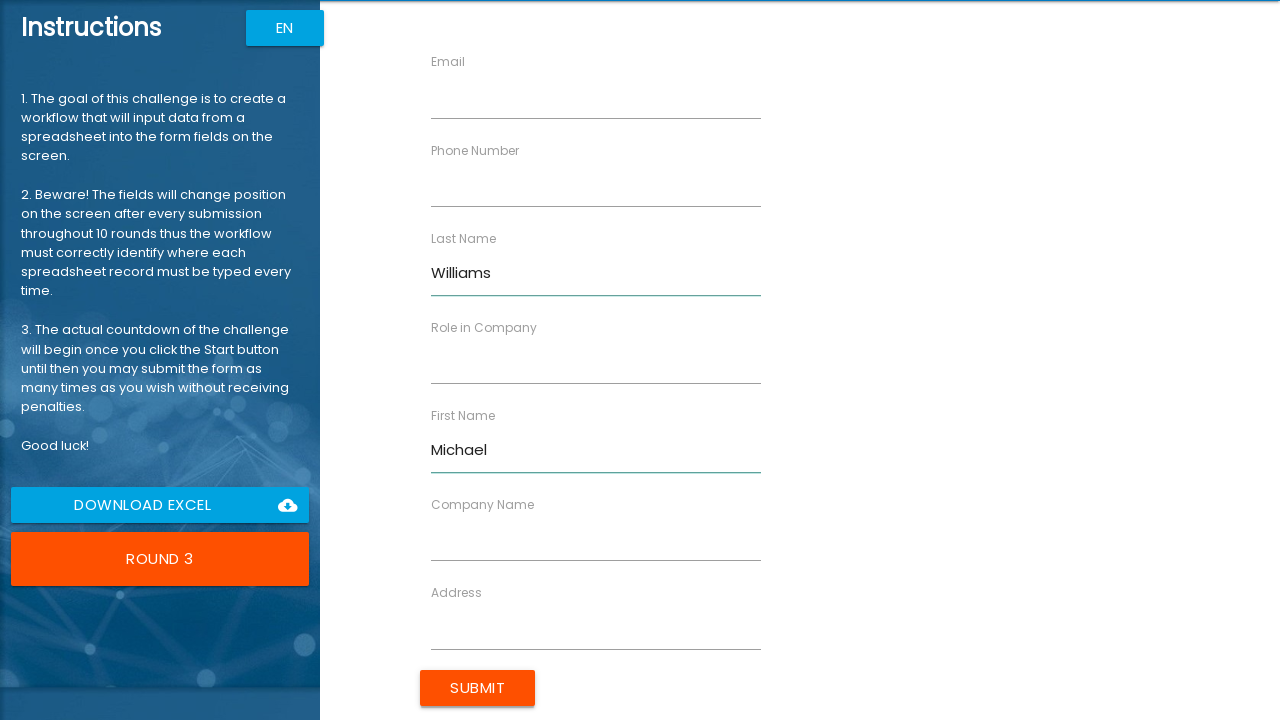

Filled company name field with 'CloudNet' on input[ng-reflect-name="labelCompanyName"]
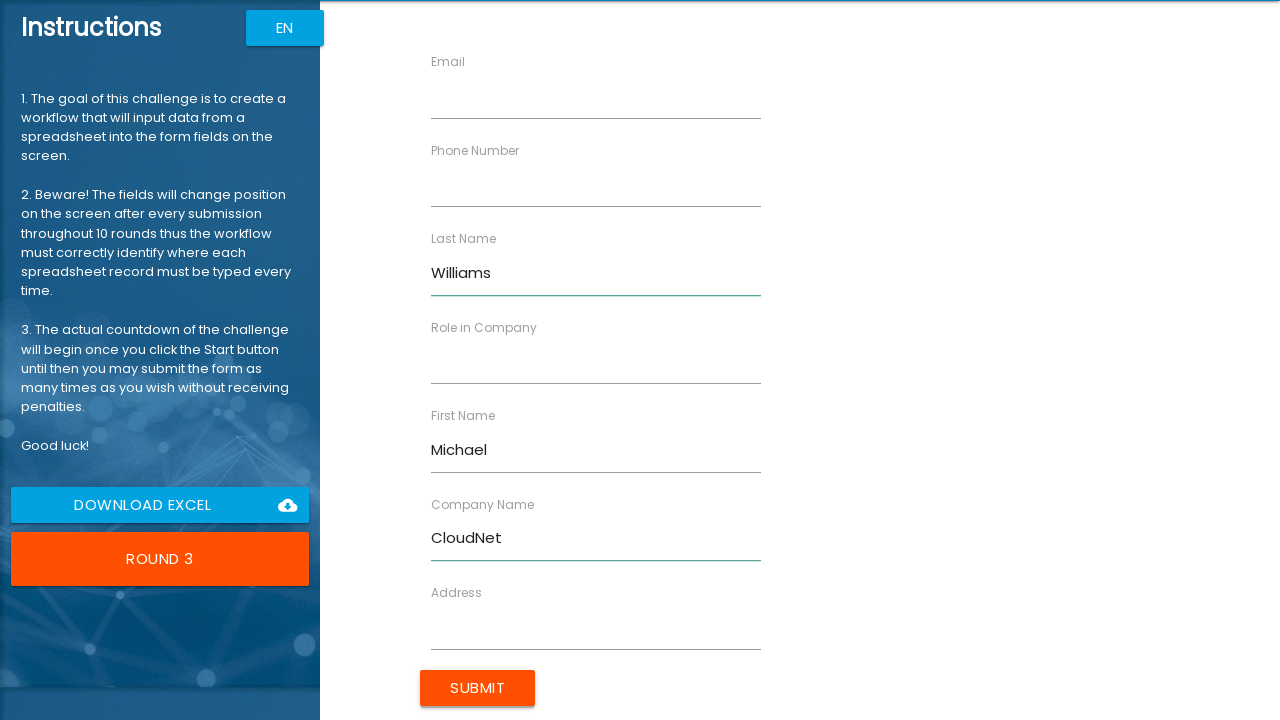

Filled role field with 'Manager' on input[ng-reflect-name="labelRole"]
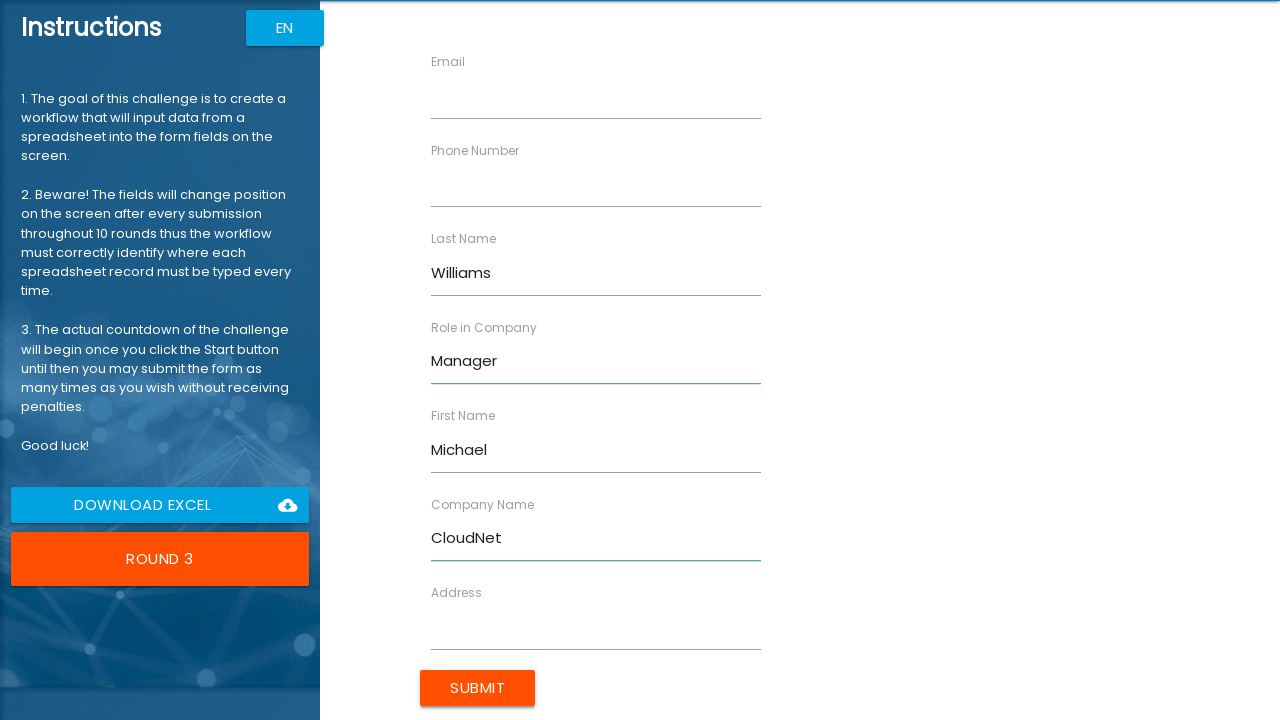

Filled address field with '789 Pine Rd, Austin TX' on input[ng-reflect-name="labelAddress"]
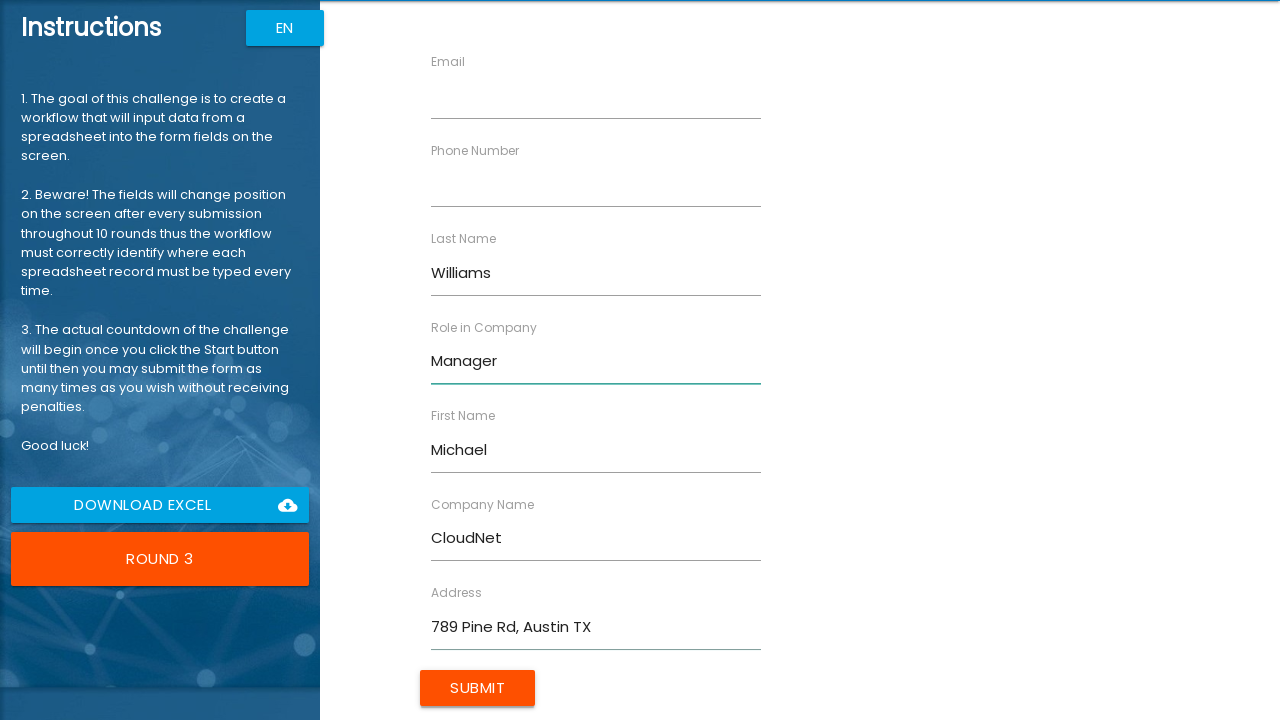

Filled email field with 'm.williams@cloudnet.io' on input[ng-reflect-name="labelEmail"]
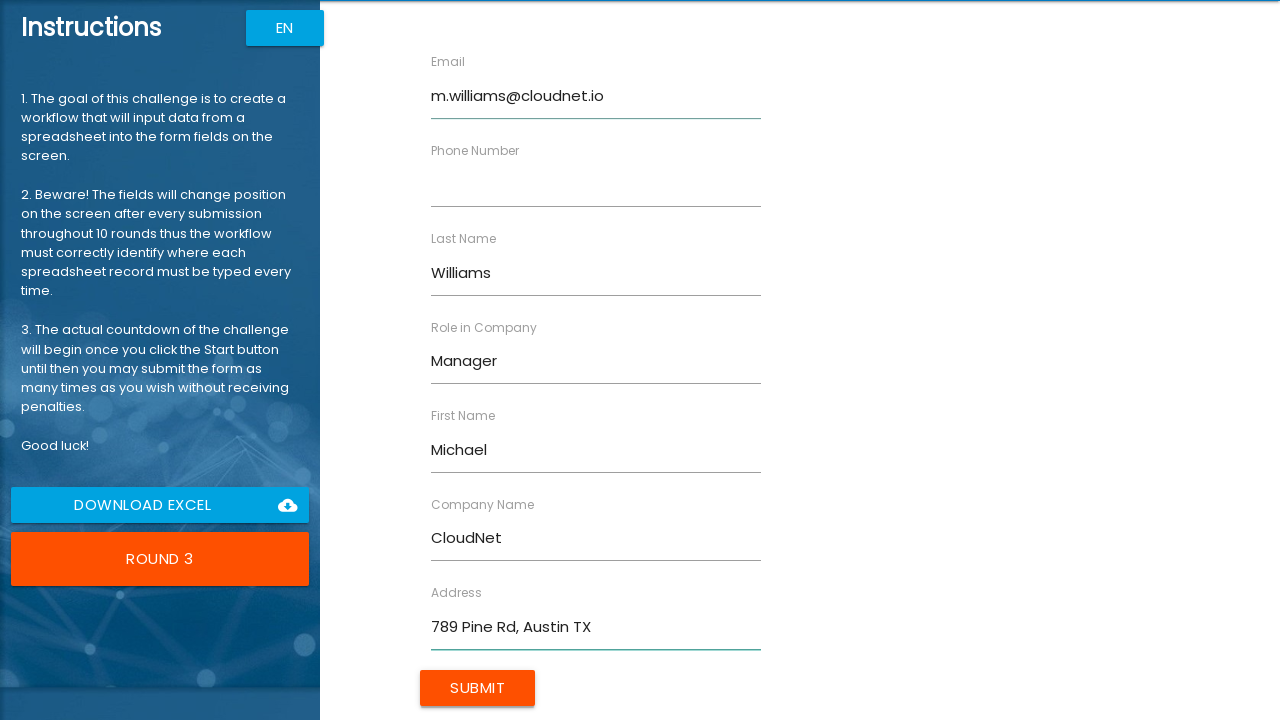

Filled phone field with '5554567890' on input[ng-reflect-name="labelPhone"]
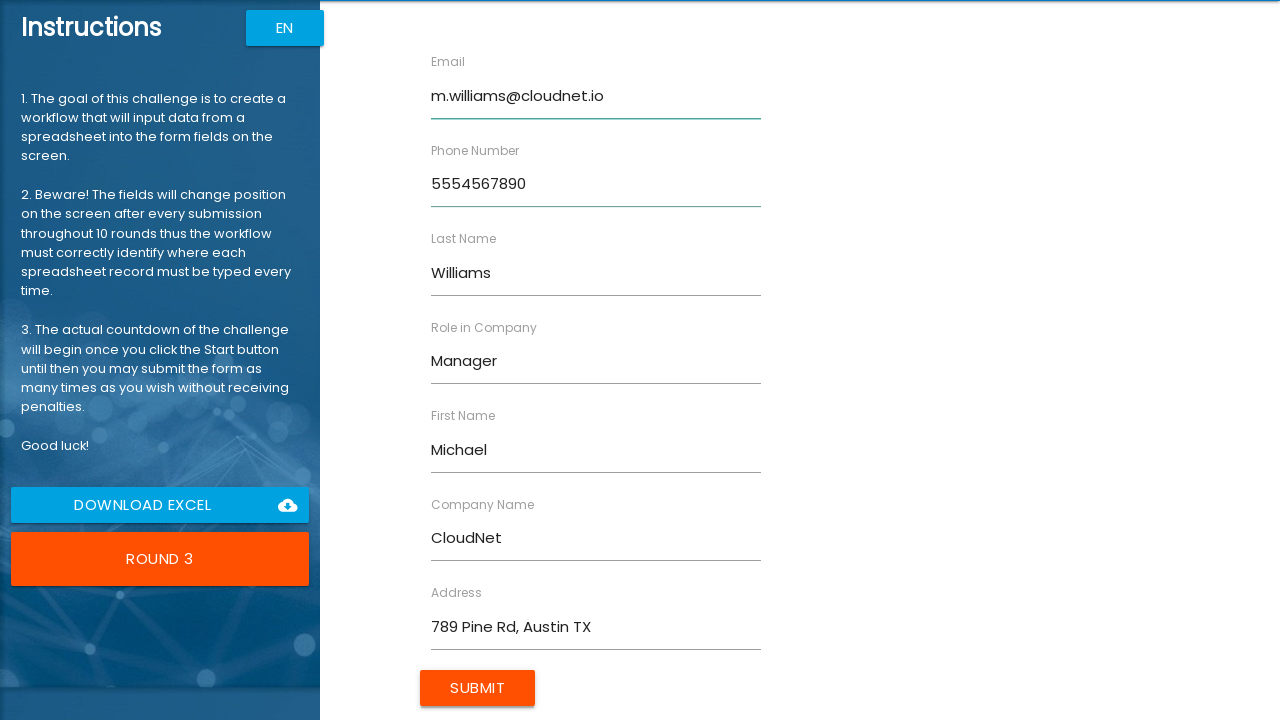

Submitted form for user Michael Williams at (478, 688) on input[type="submit"]
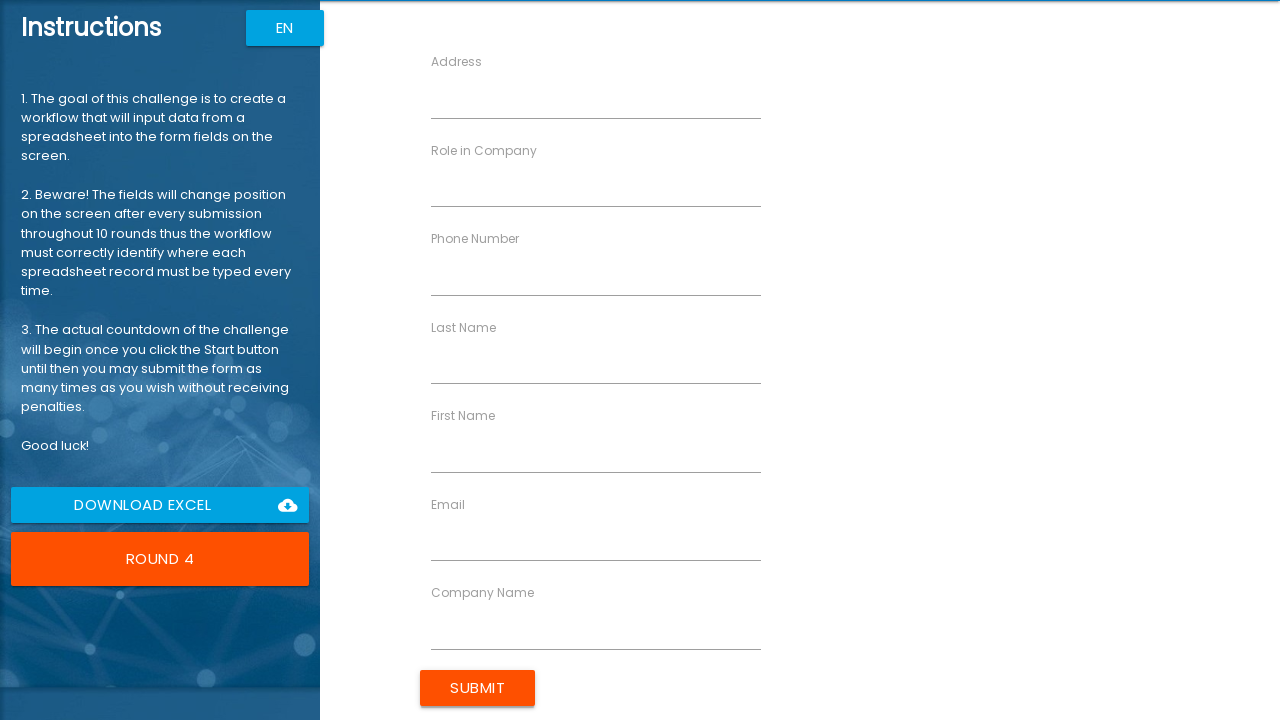

Waited 500ms for form to reset before next iteration
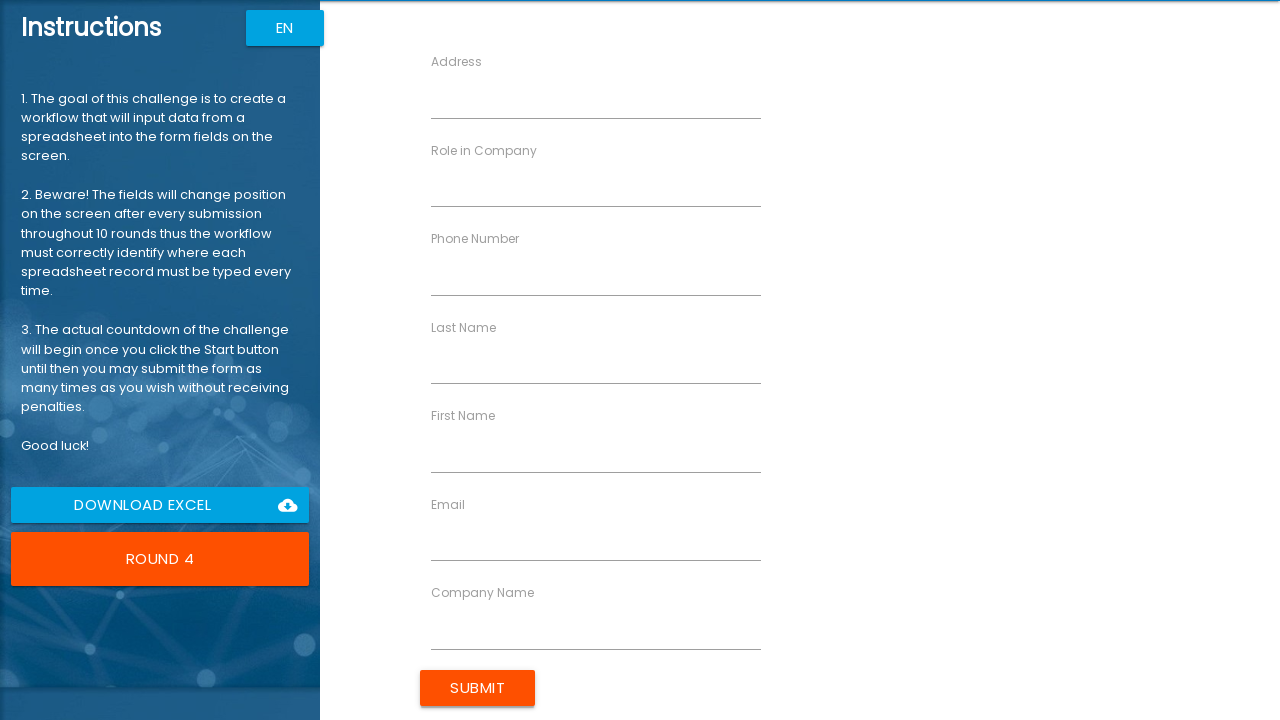

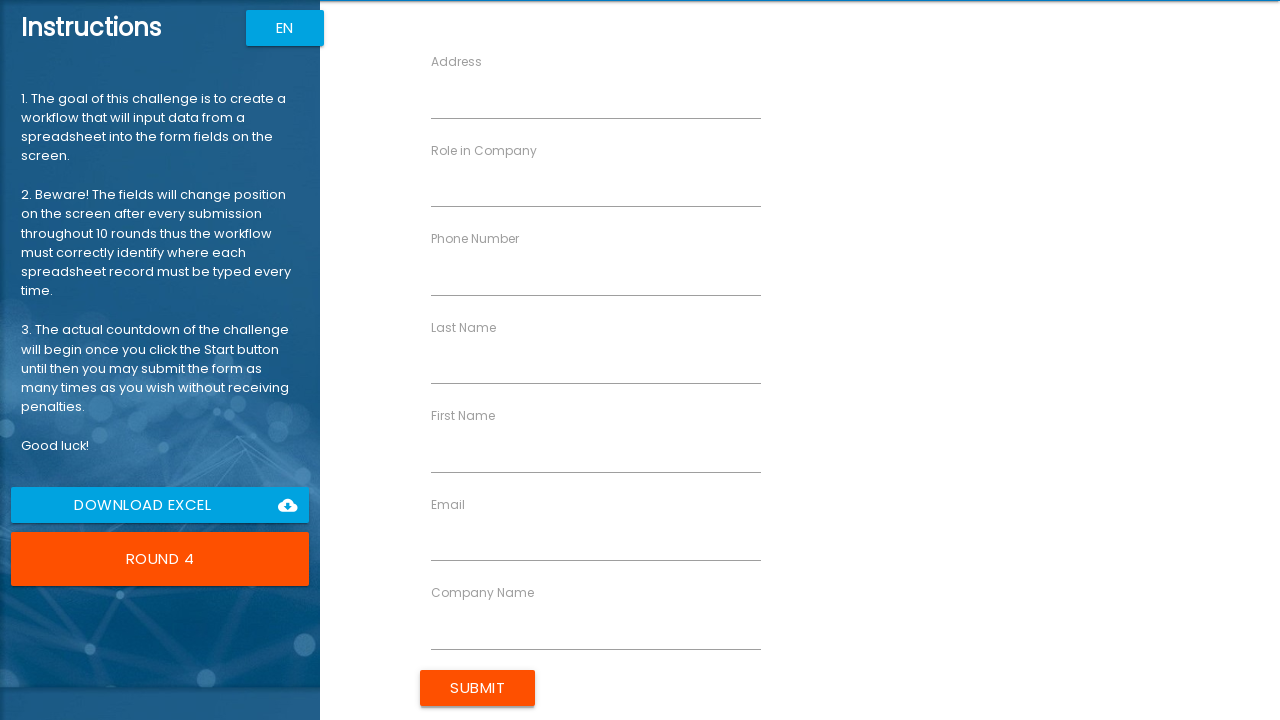